Tests drag and drop functionality on jQuery UI demo page by dragging an element from source to target within an iframe

Starting URL: http://jqueryui.com/droppable/

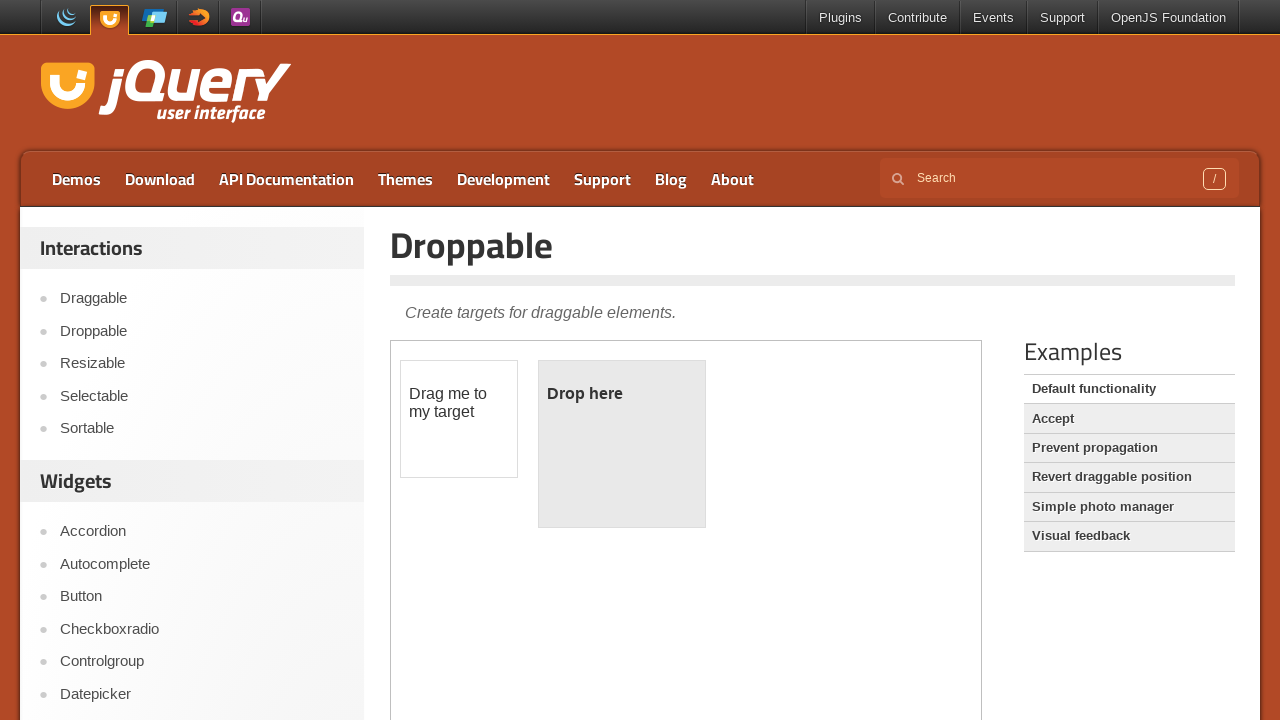

Counted iframes on the page
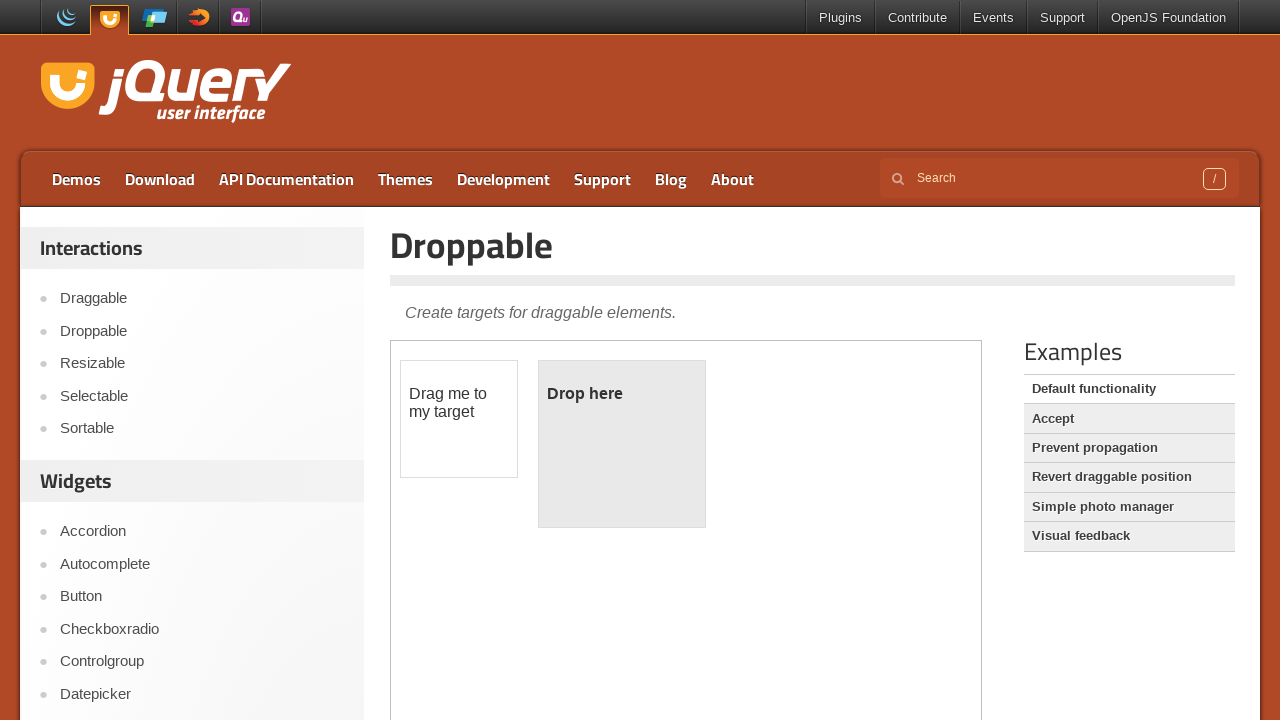

Located the demo iframe
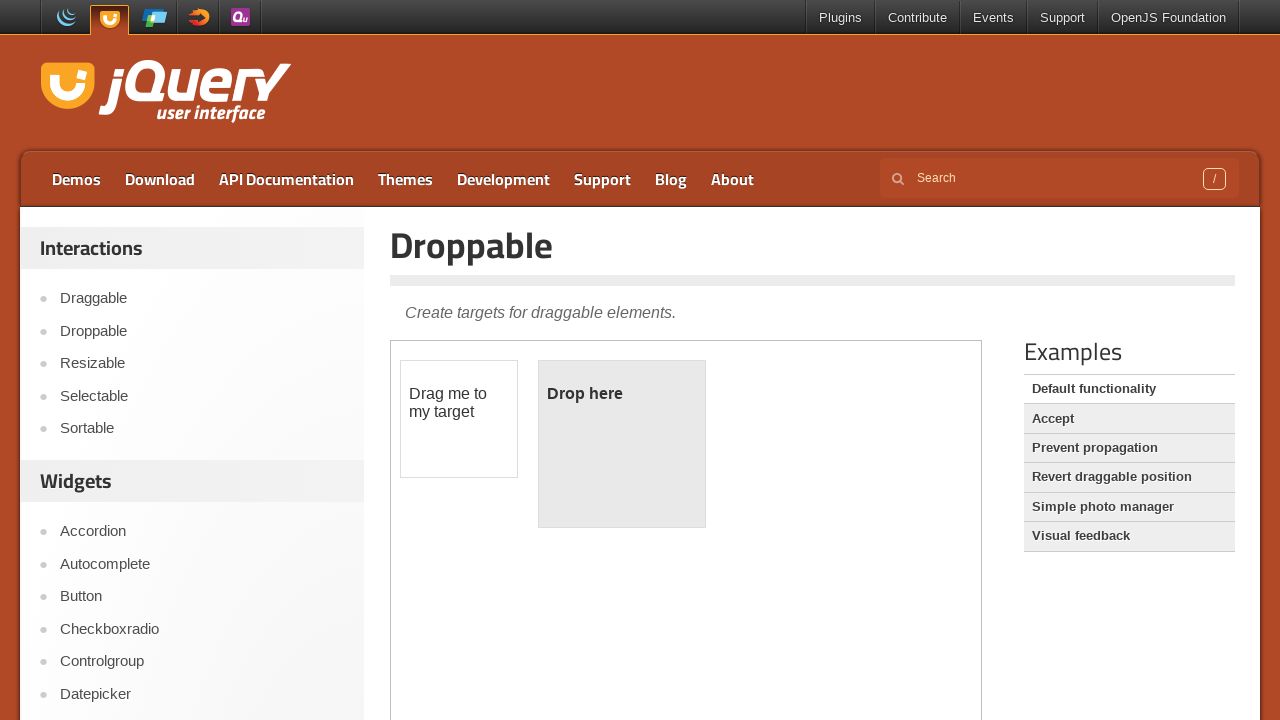

Located the draggable element in the iframe
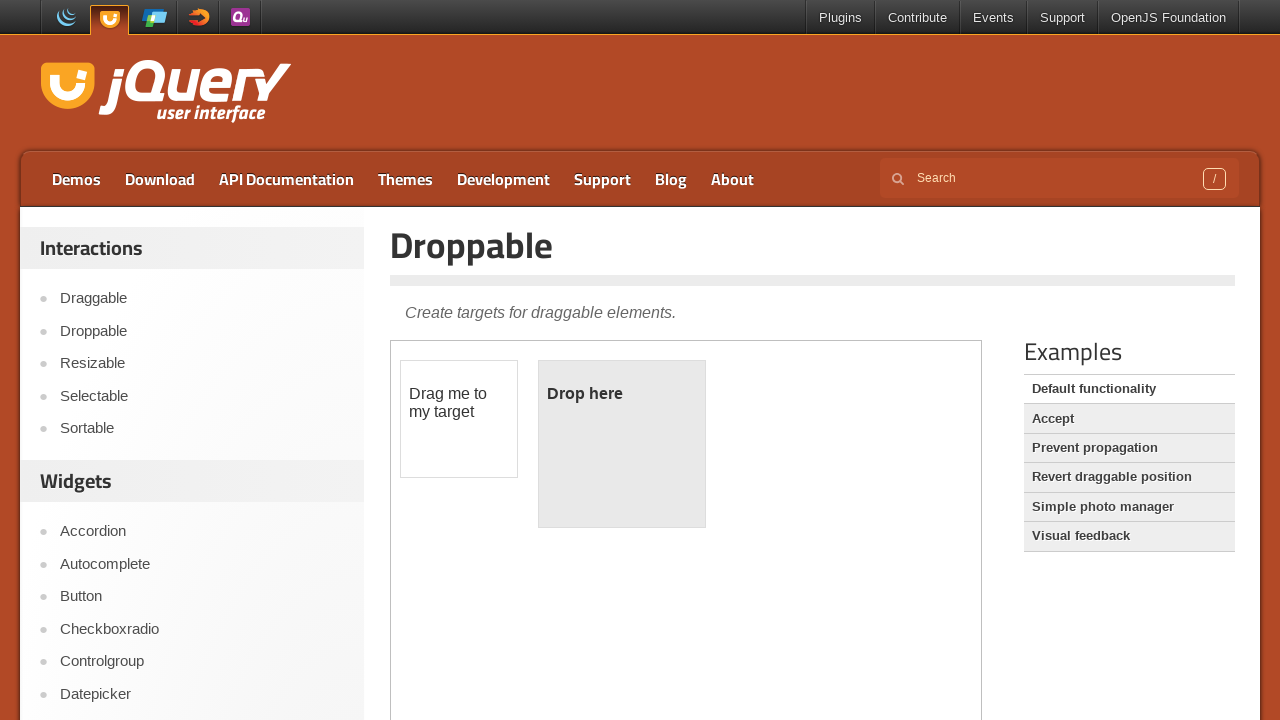

Located the droppable target element in the iframe
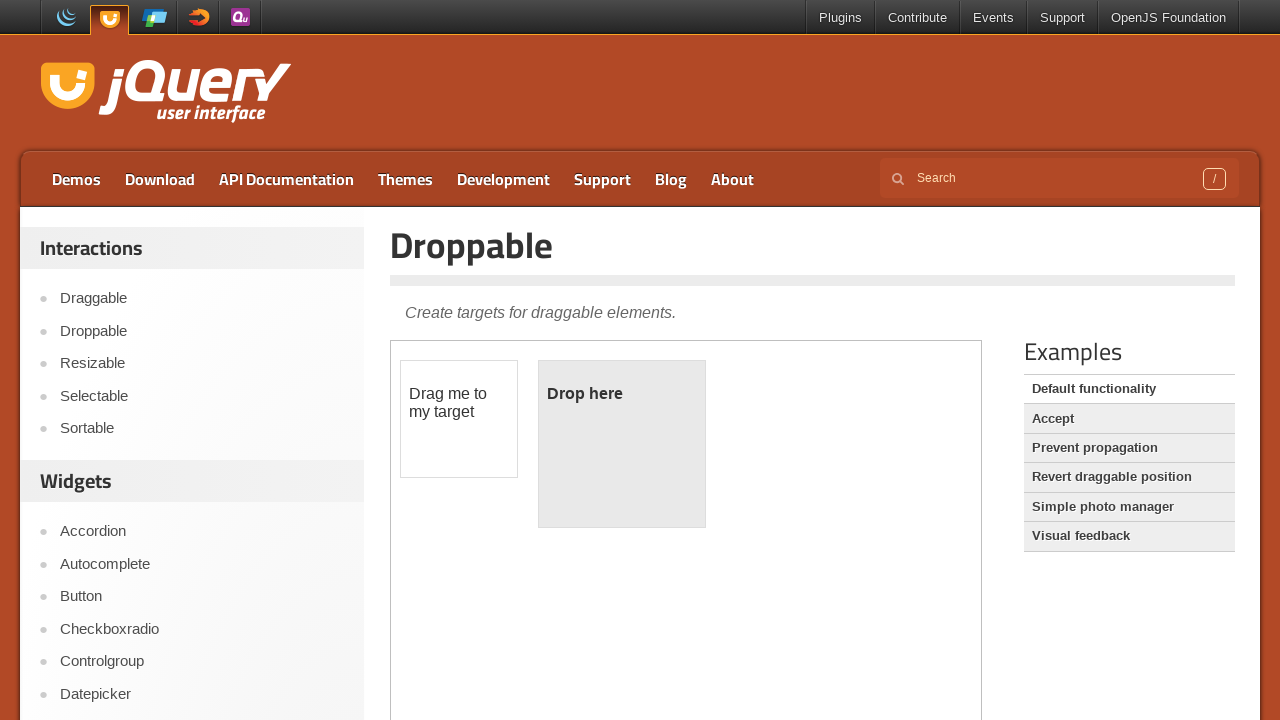

Dragged the draggable element to the droppable target at (622, 444)
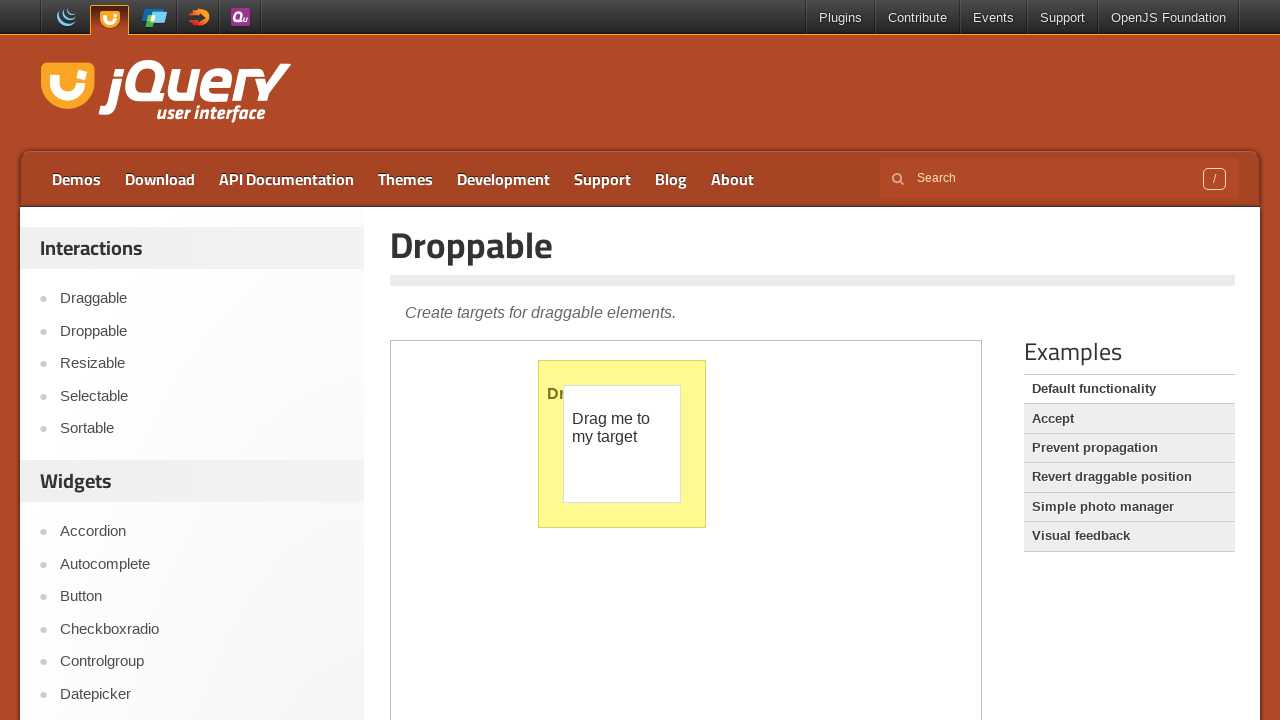

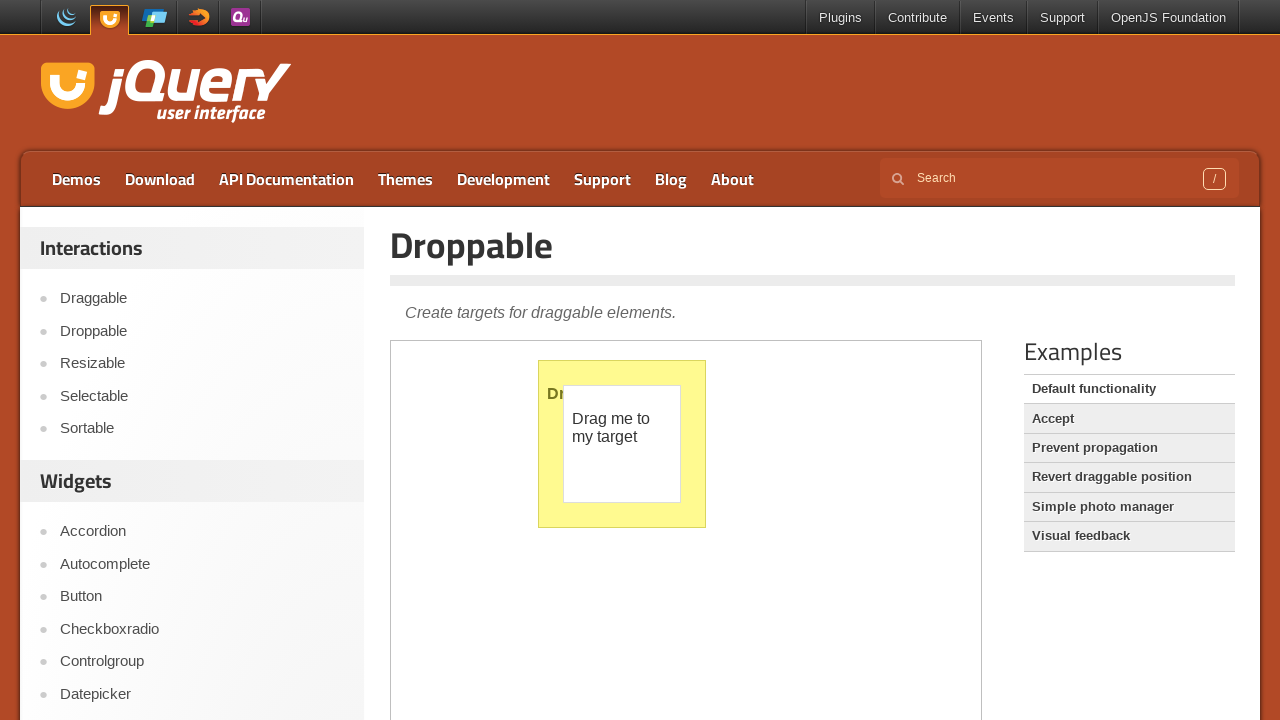